Tests mouse hover functionality by hovering over an element and clicking on revealed options

Starting URL: https://rahulshettyacademy.com/AutomationPractice/#

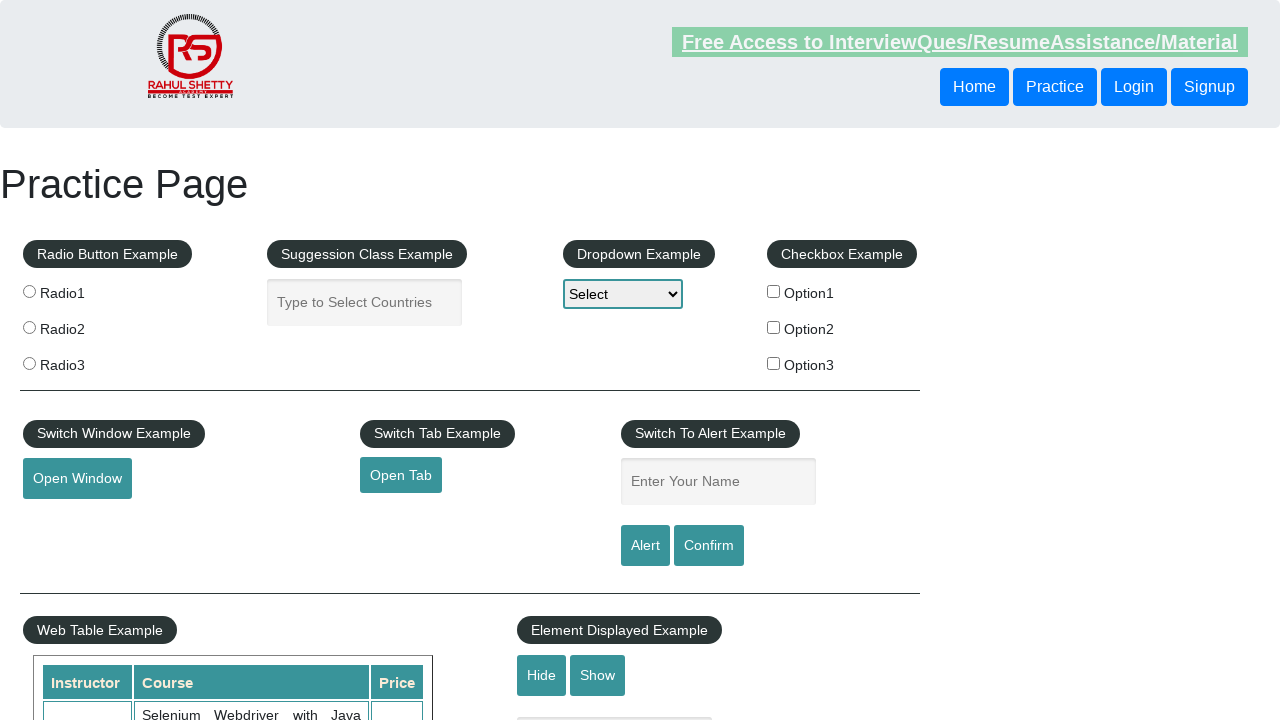

Scrolled to mouse hover section
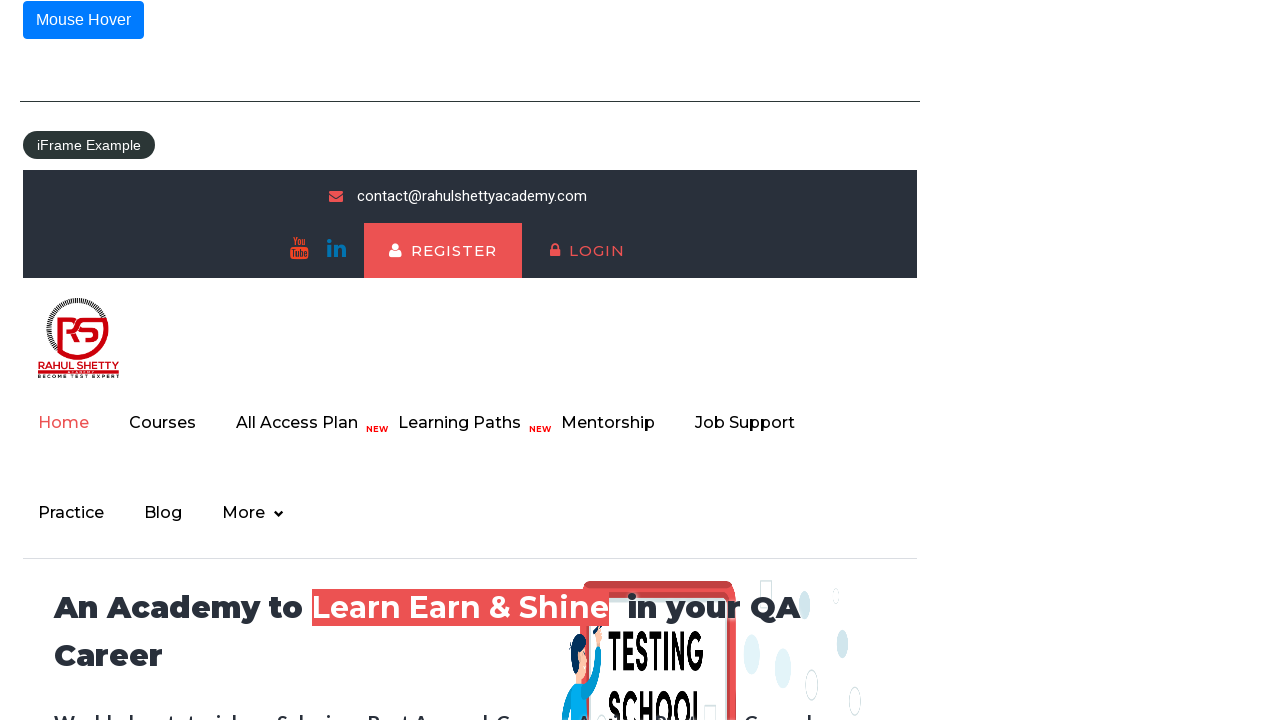

Hovered over mouse hover element to reveal options at (83, 20) on #mousehover
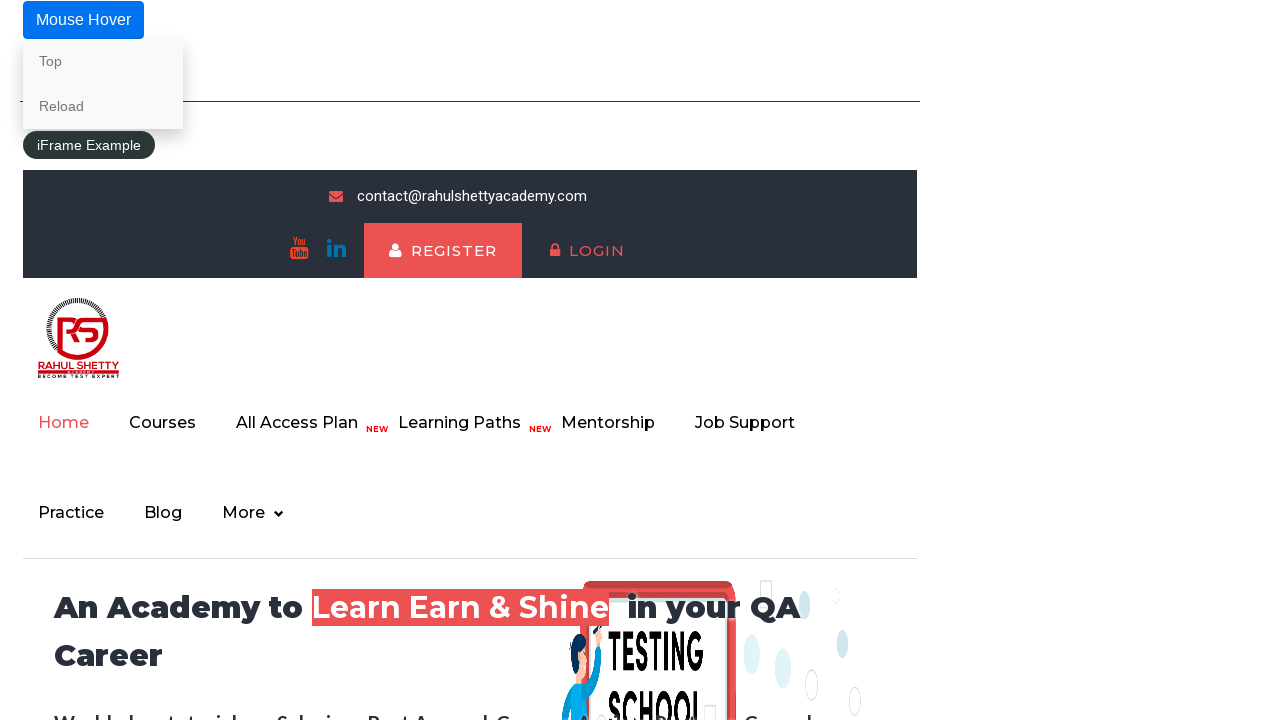

Clicked on Top option from revealed menu at (103, 61) on xpath=/html/body/div[4]/div/fieldset/div/div/a[1]
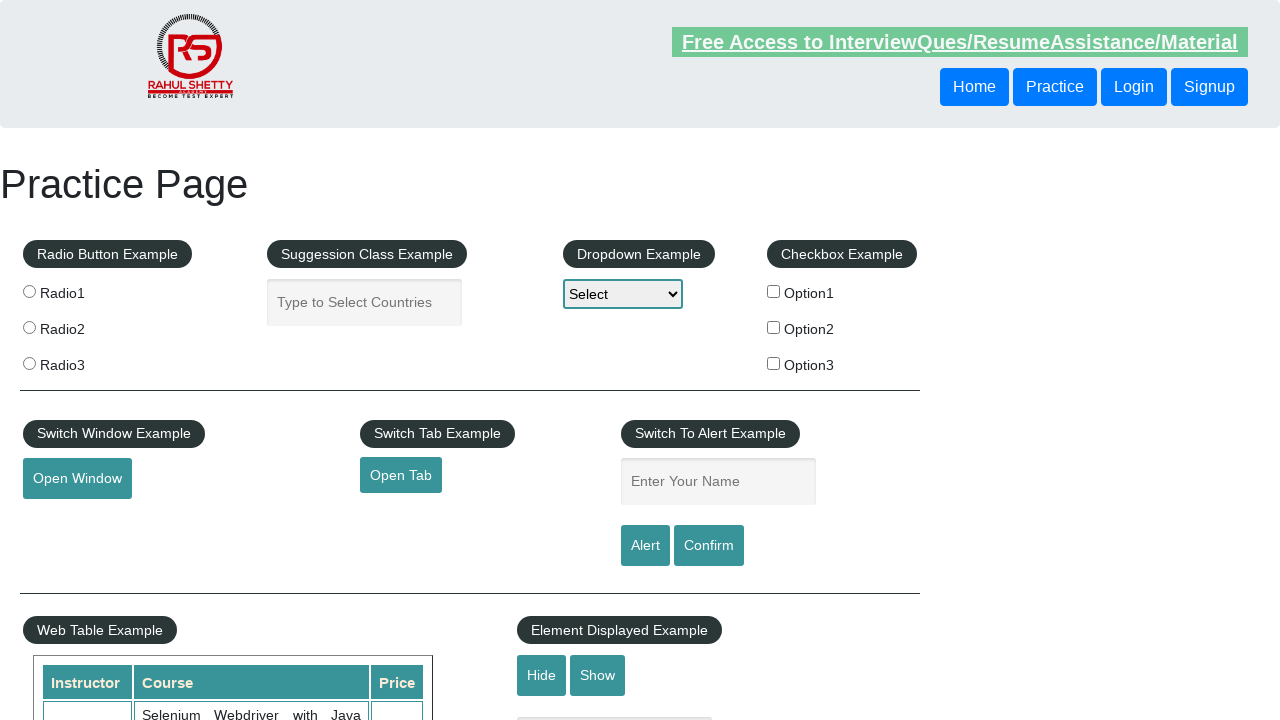

Scrolled back to mouse hover section
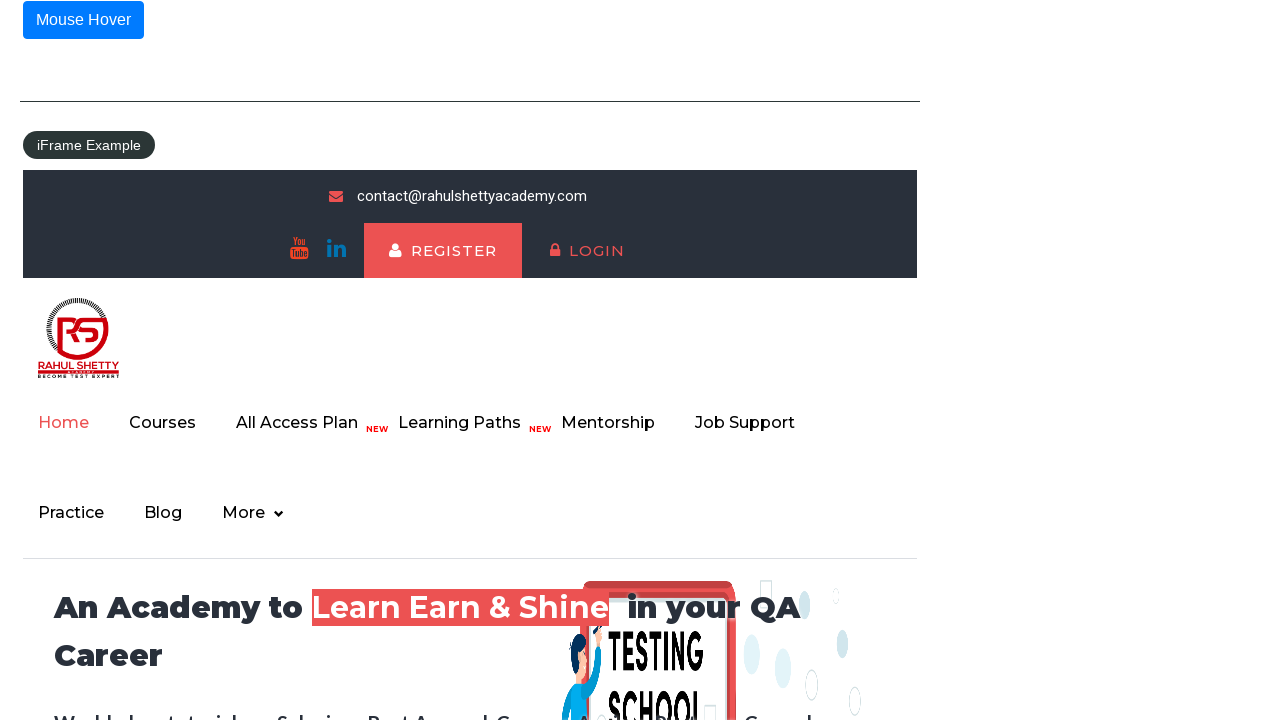

Hovered over mouse hover element again to reveal options at (83, 20) on #mousehover
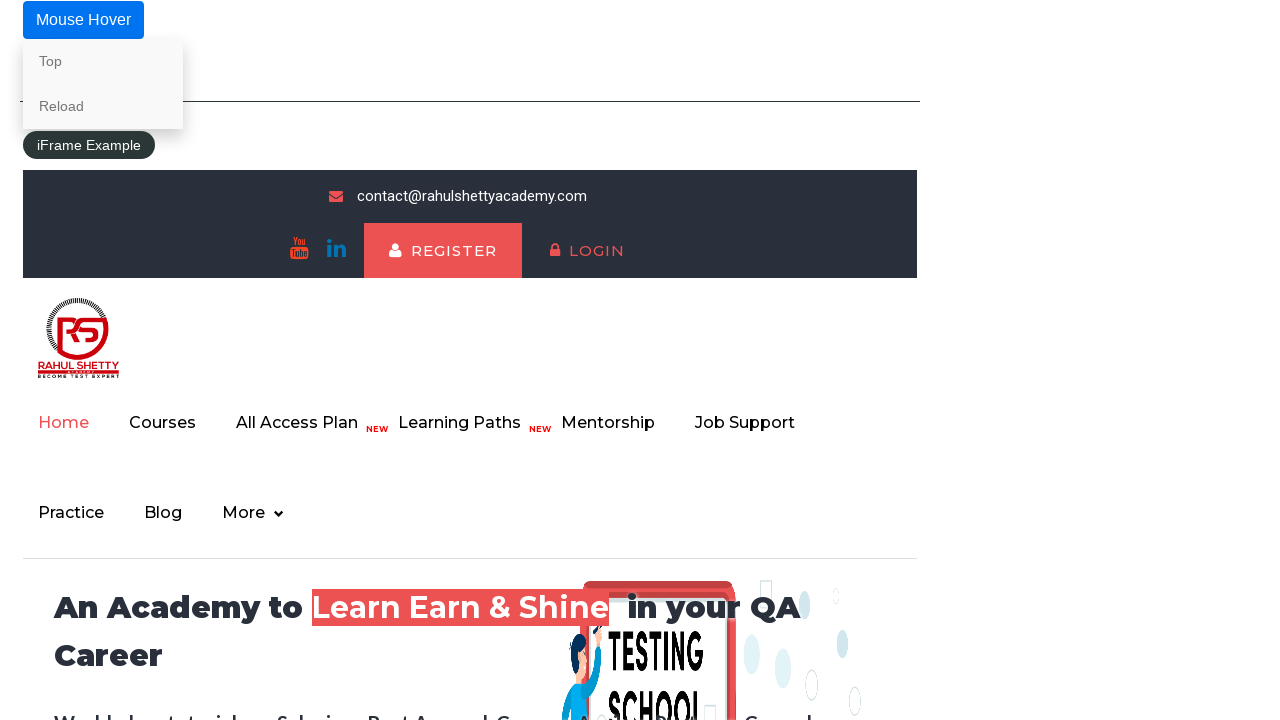

Clicked on Reload option from revealed menu at (103, 106) on xpath=/html/body/div[4]/div/fieldset/div/div/a[2]
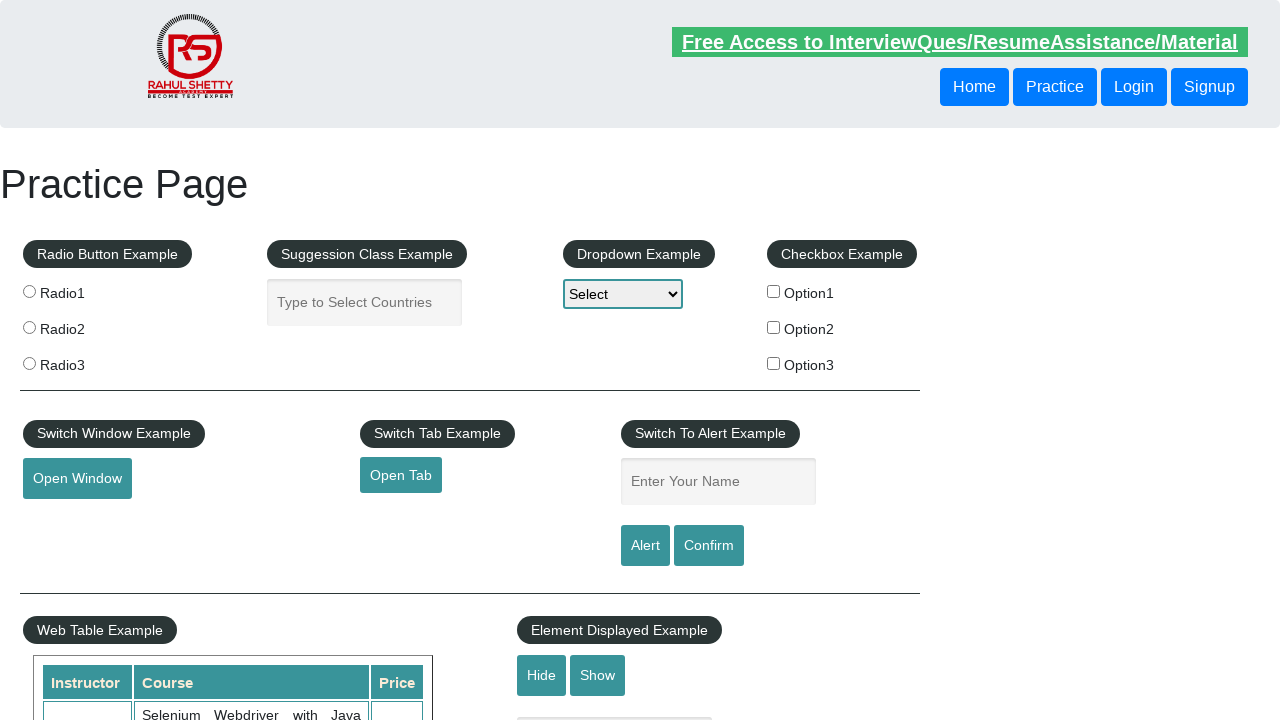

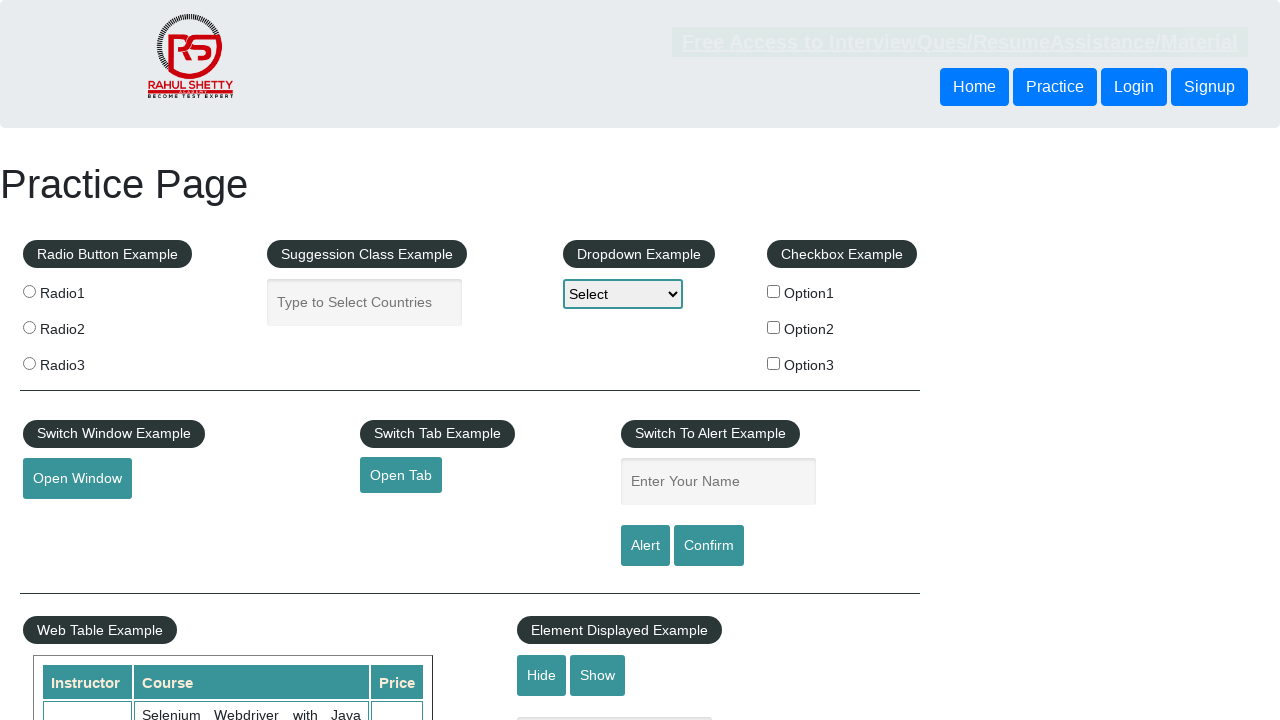